Tests the search functionality on python.org by entering a search query "testing" and submitting the search form, then verifying results appear.

Starting URL: https://www.python.org

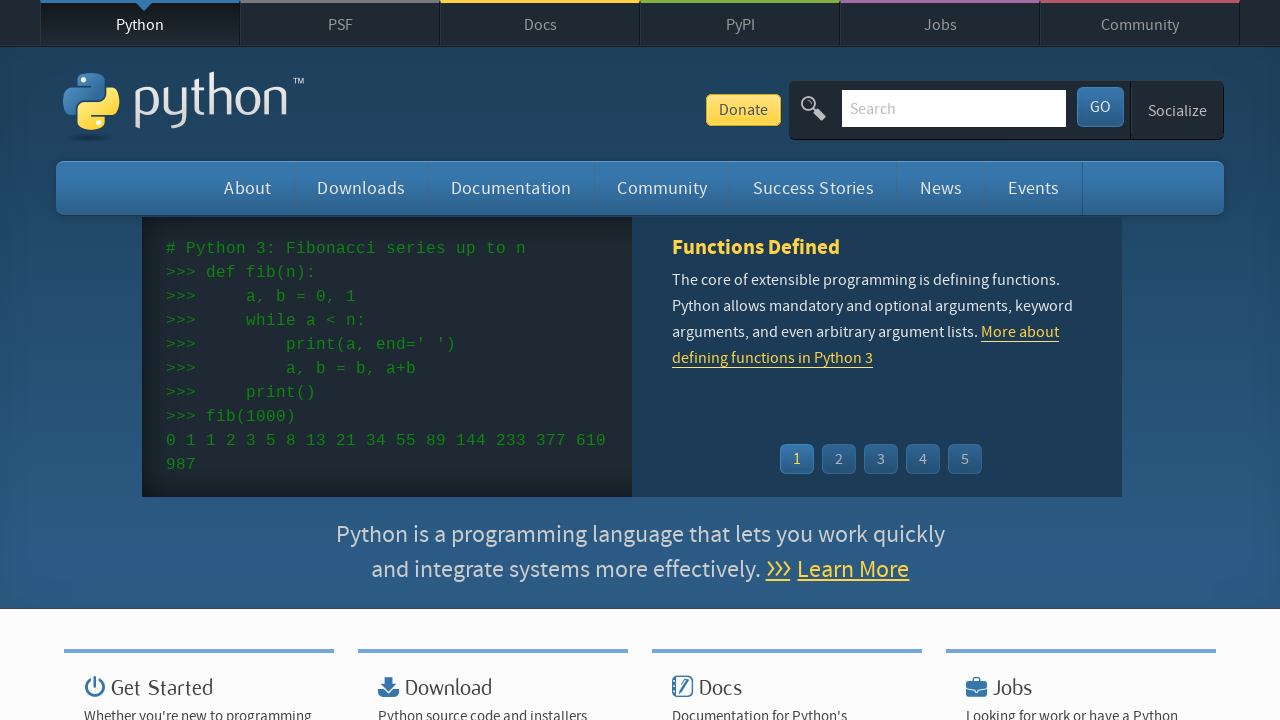

Clicked on the search field at (954, 108) on #id-search-field
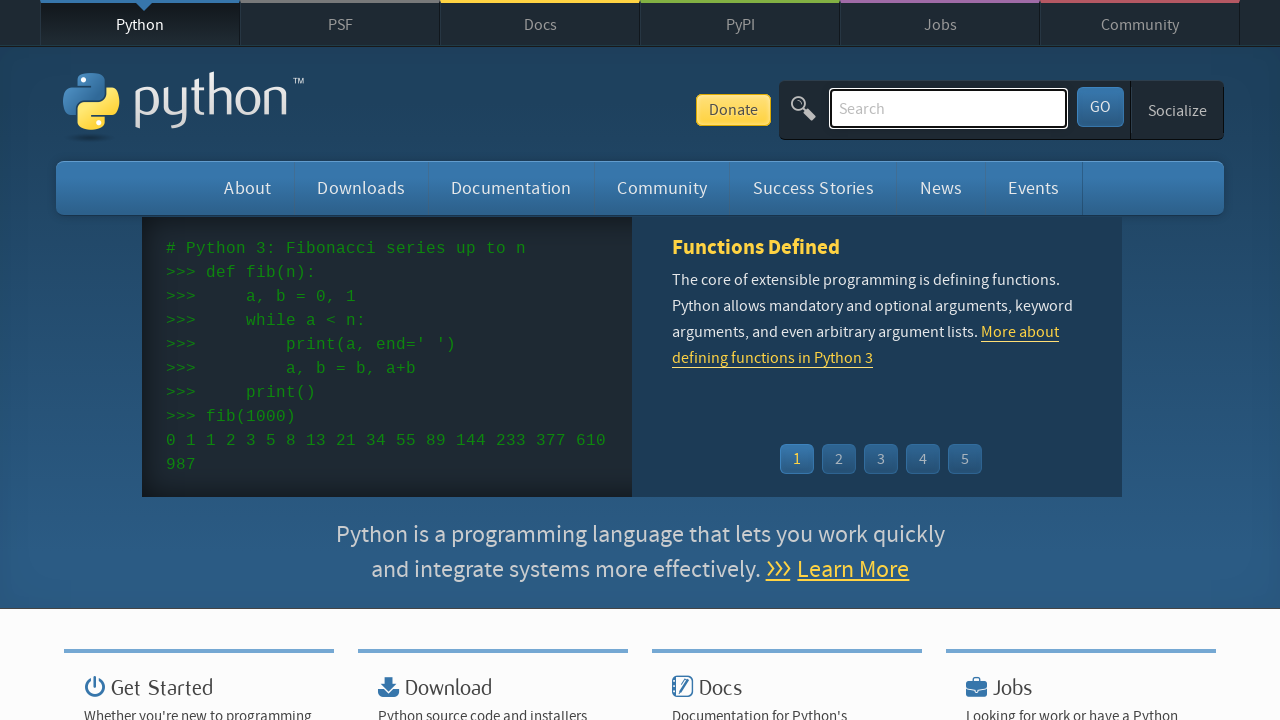

Entered search query 'testing' into search field on #id-search-field
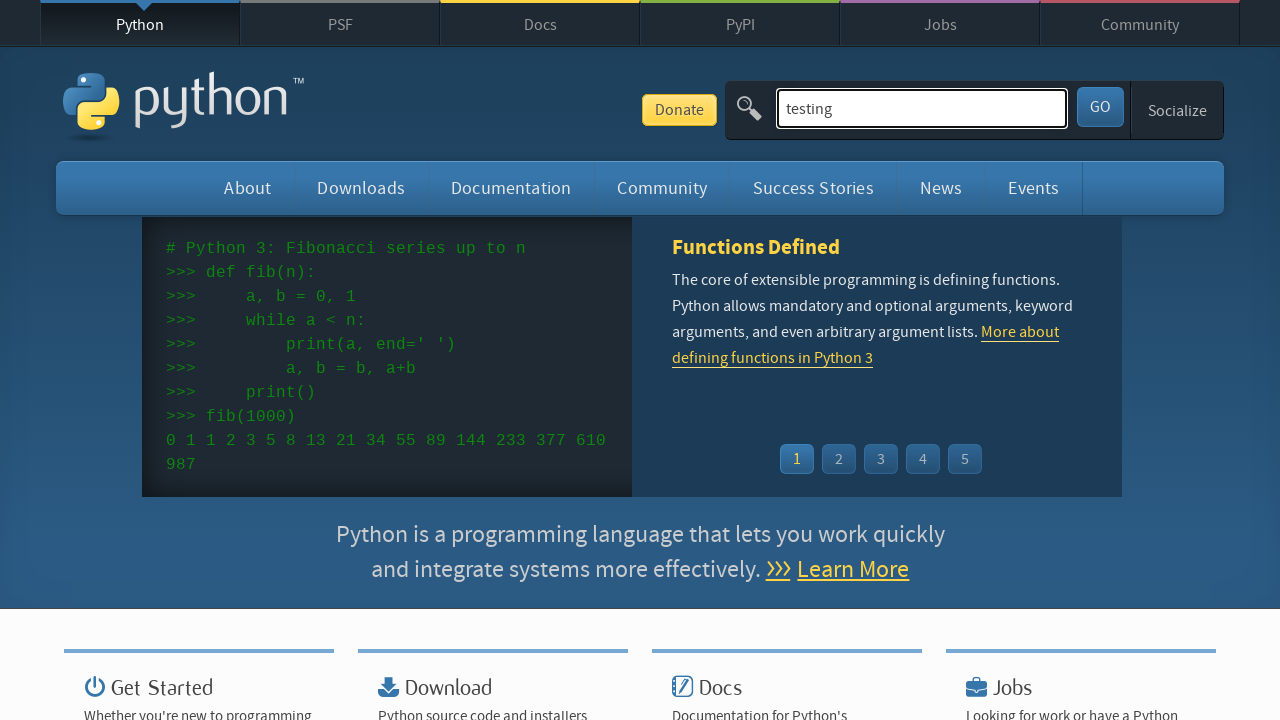

Clicked the submit button to execute search at (1100, 107) on #submit
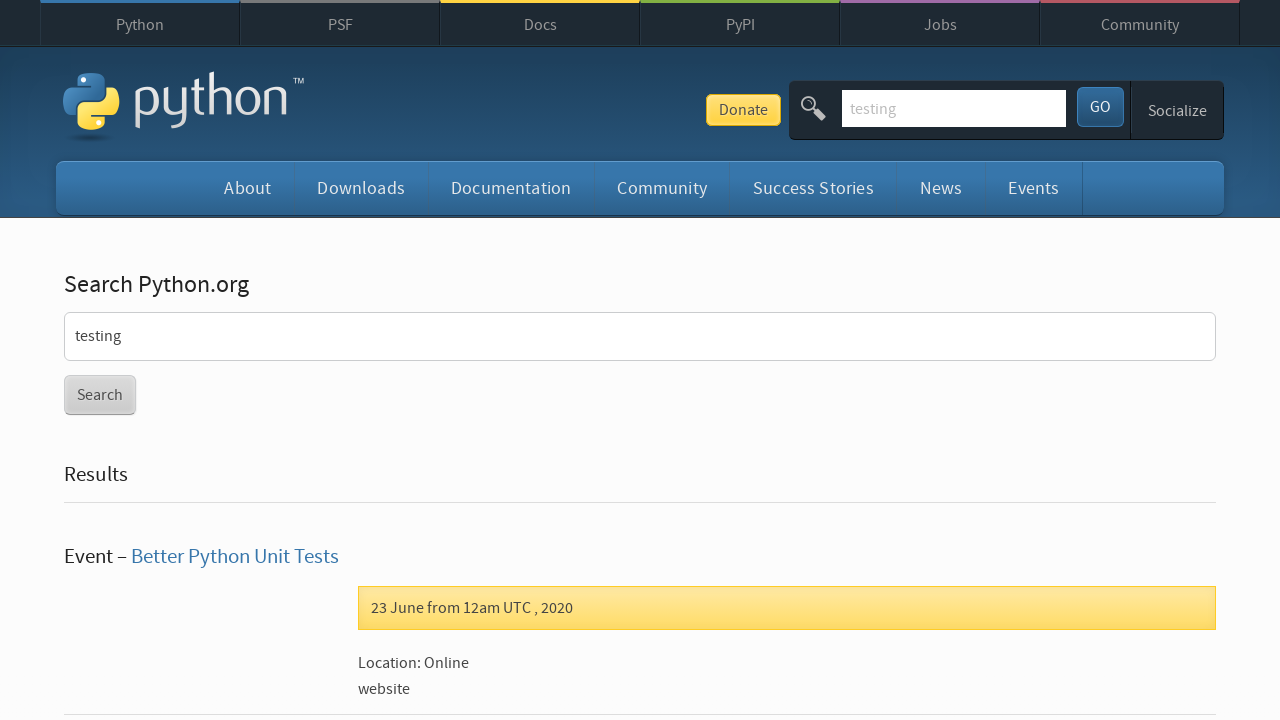

Search results have loaded on the page
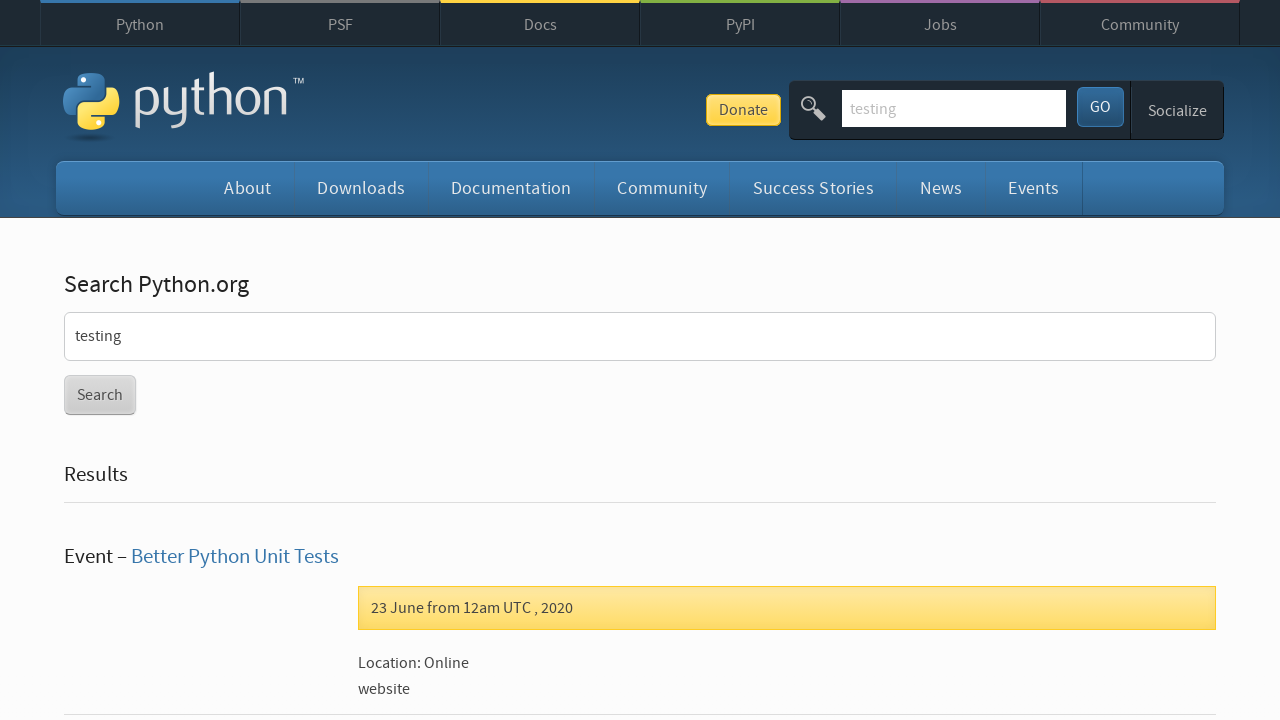

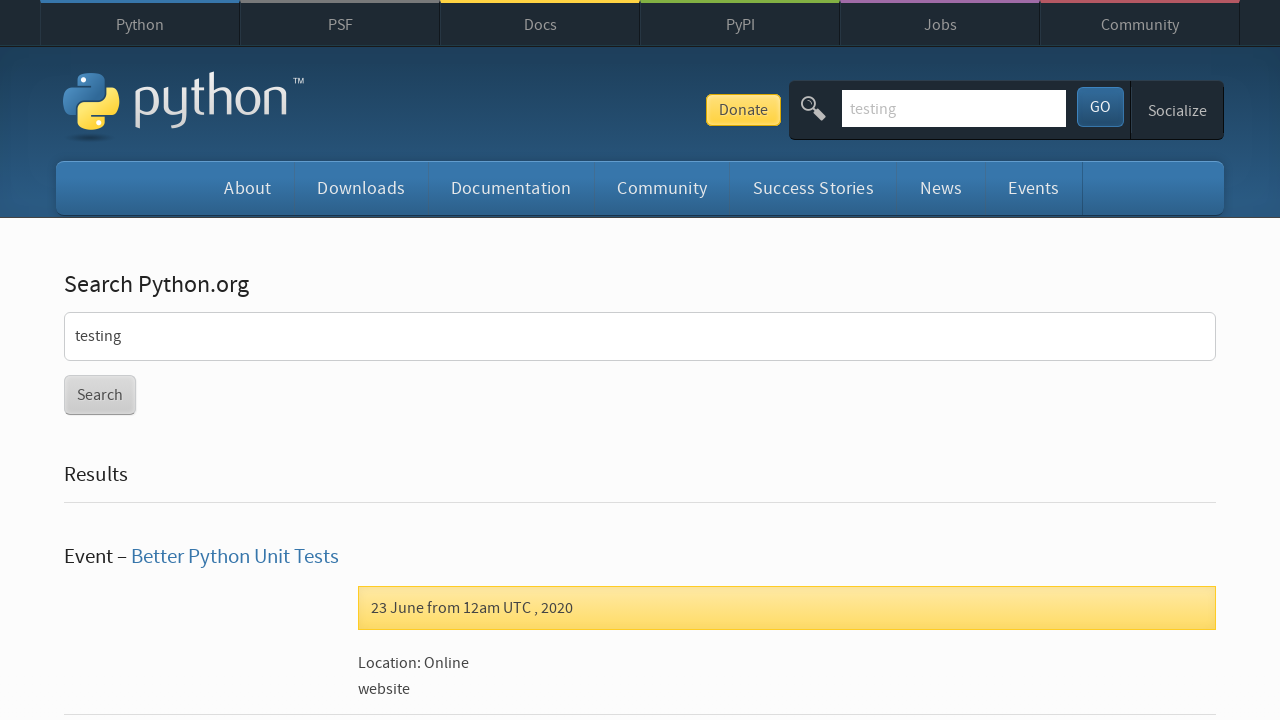